Navigates to Python.org homepage and verifies that upcoming events are displayed in the events section

Starting URL: https://www.python.org/

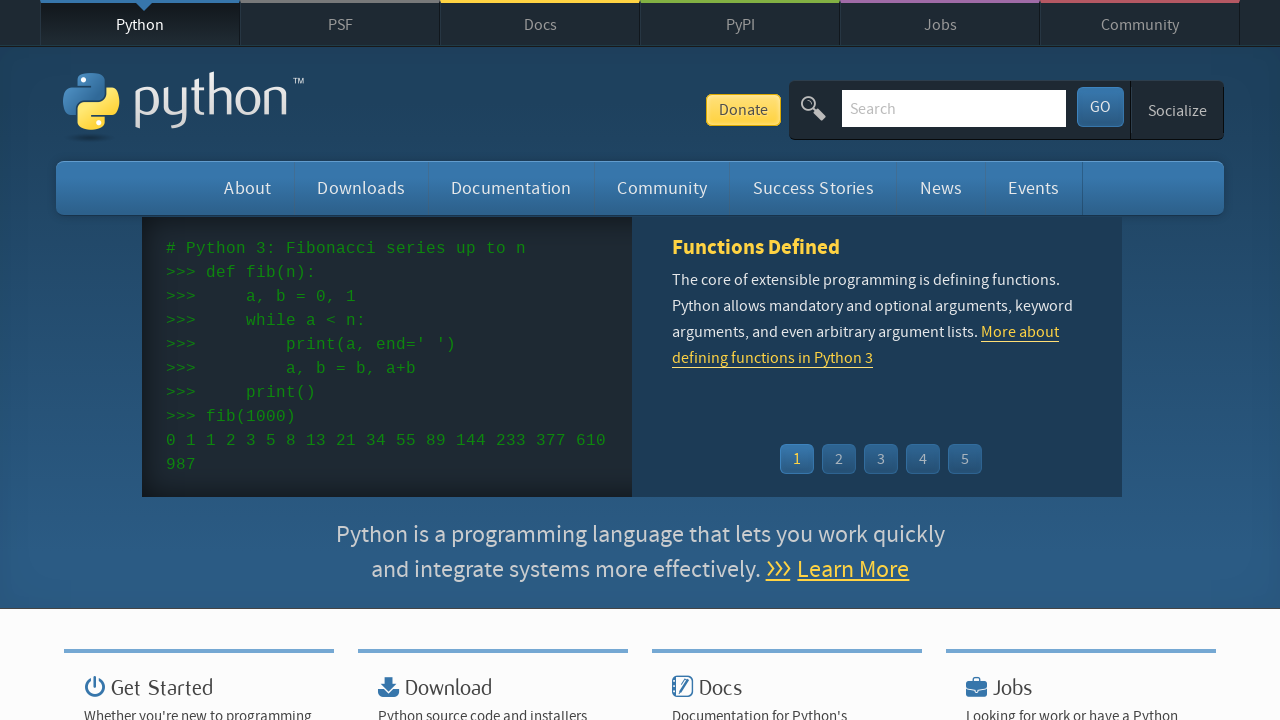

Navigated to Python.org homepage
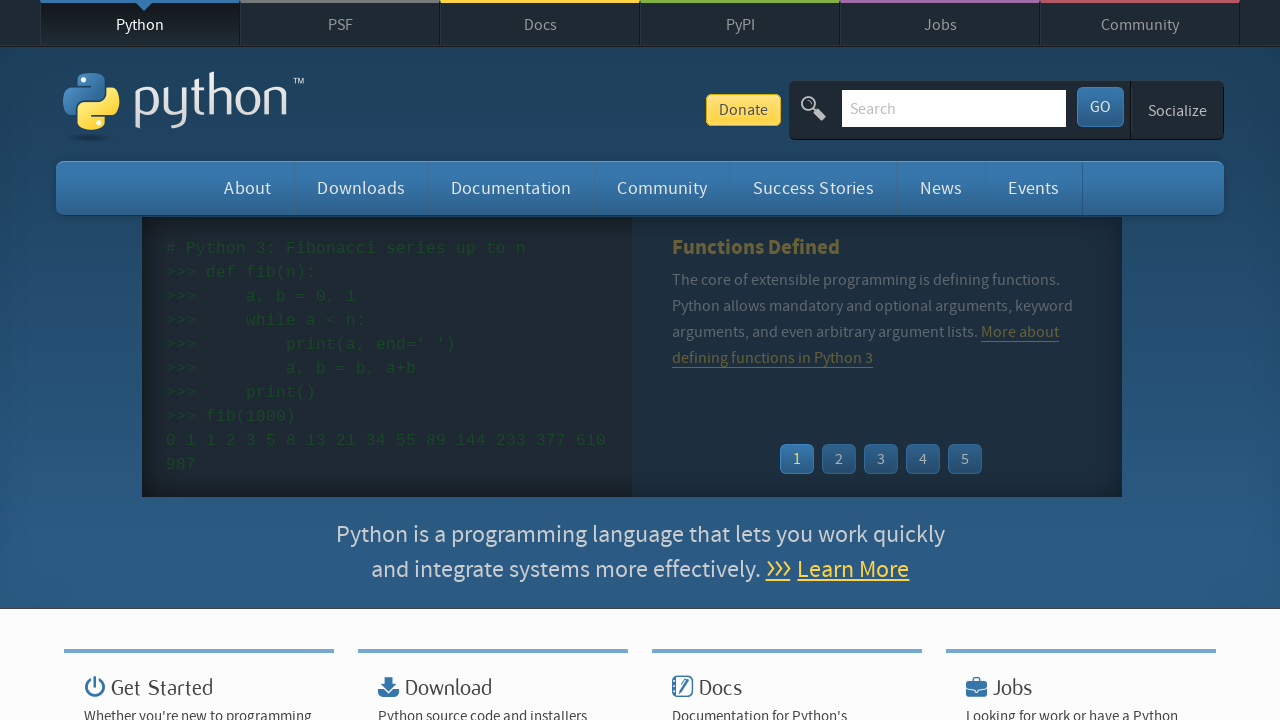

Upcoming events section loaded
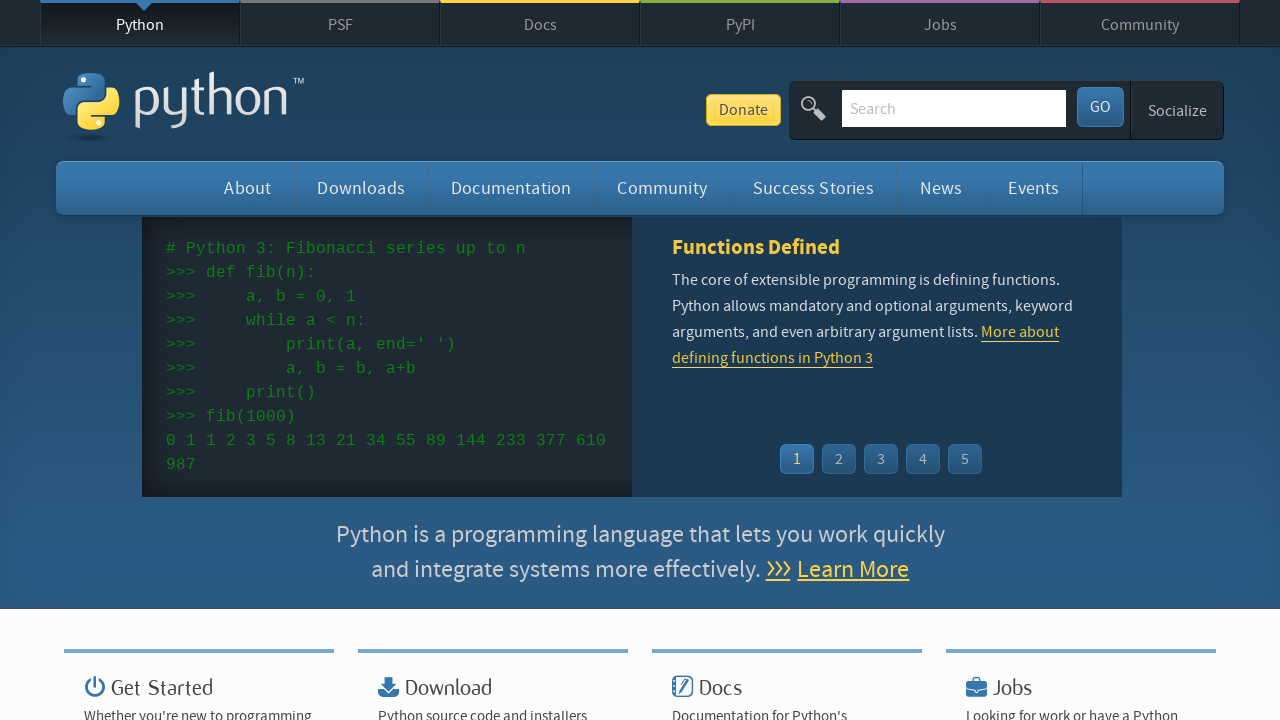

Located upcoming events elements
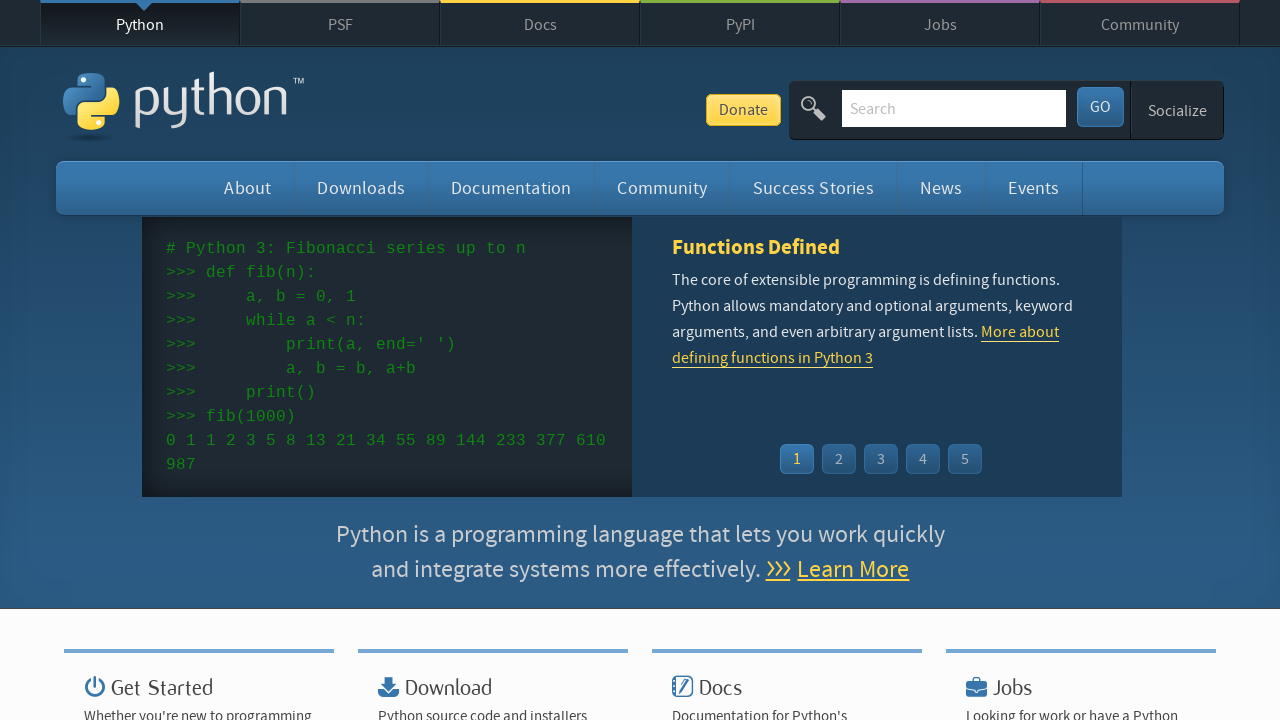

Verified that upcoming events are displayed (count > 0)
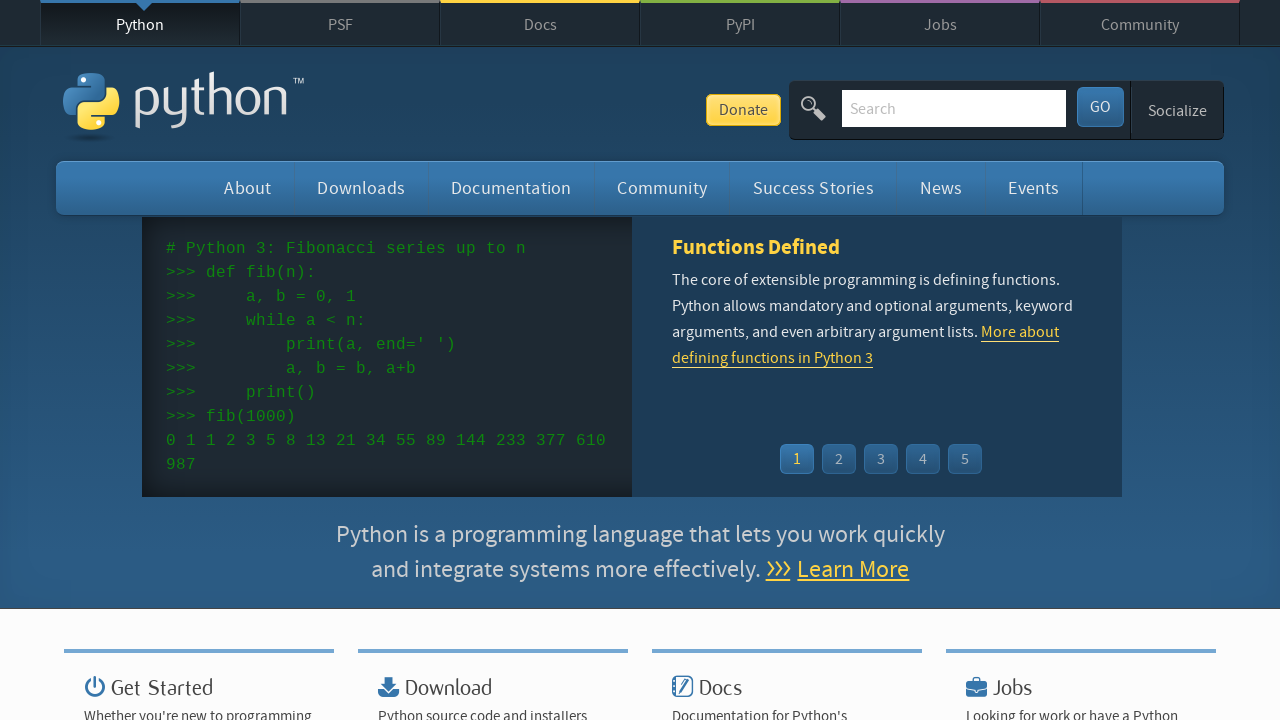

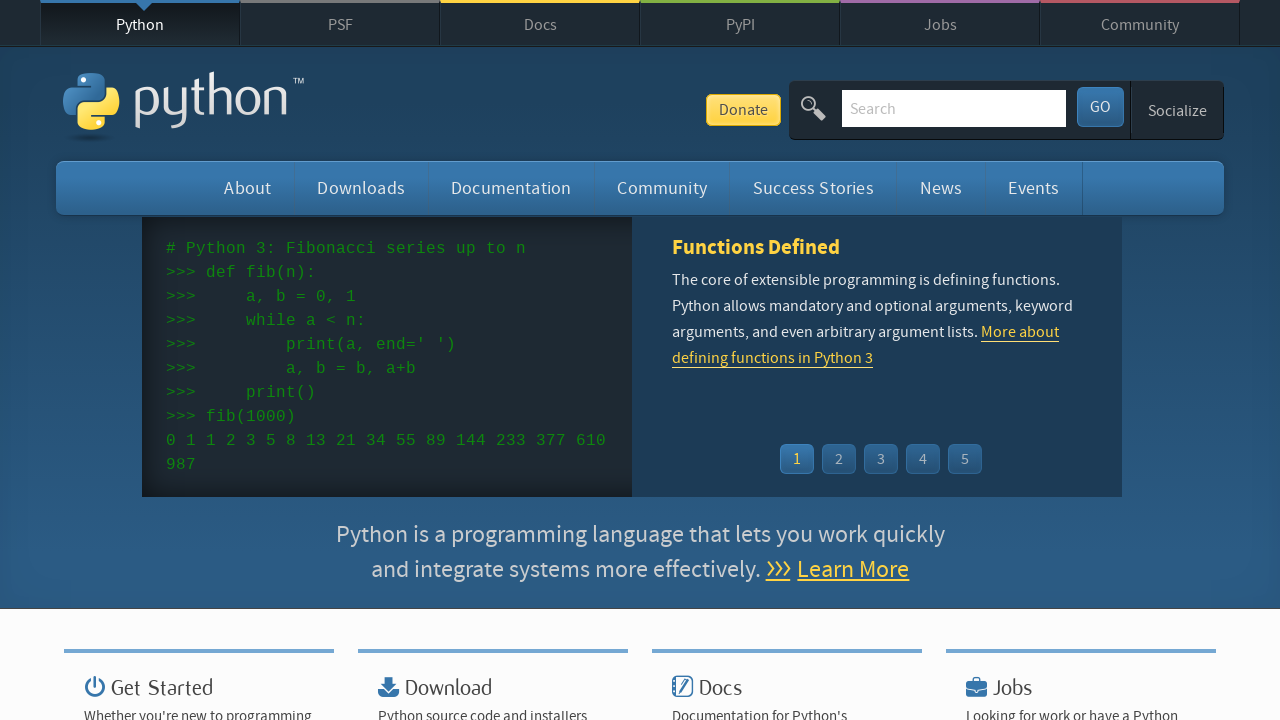